Tests a passenger count dropdown by opening it, incrementing the adult count 4 times (from 1 to 5), closing the dropdown, and verifying the displayed count shows "5 Adult"

Starting URL: https://rahulshettyacademy.com/dropdownsPractise/

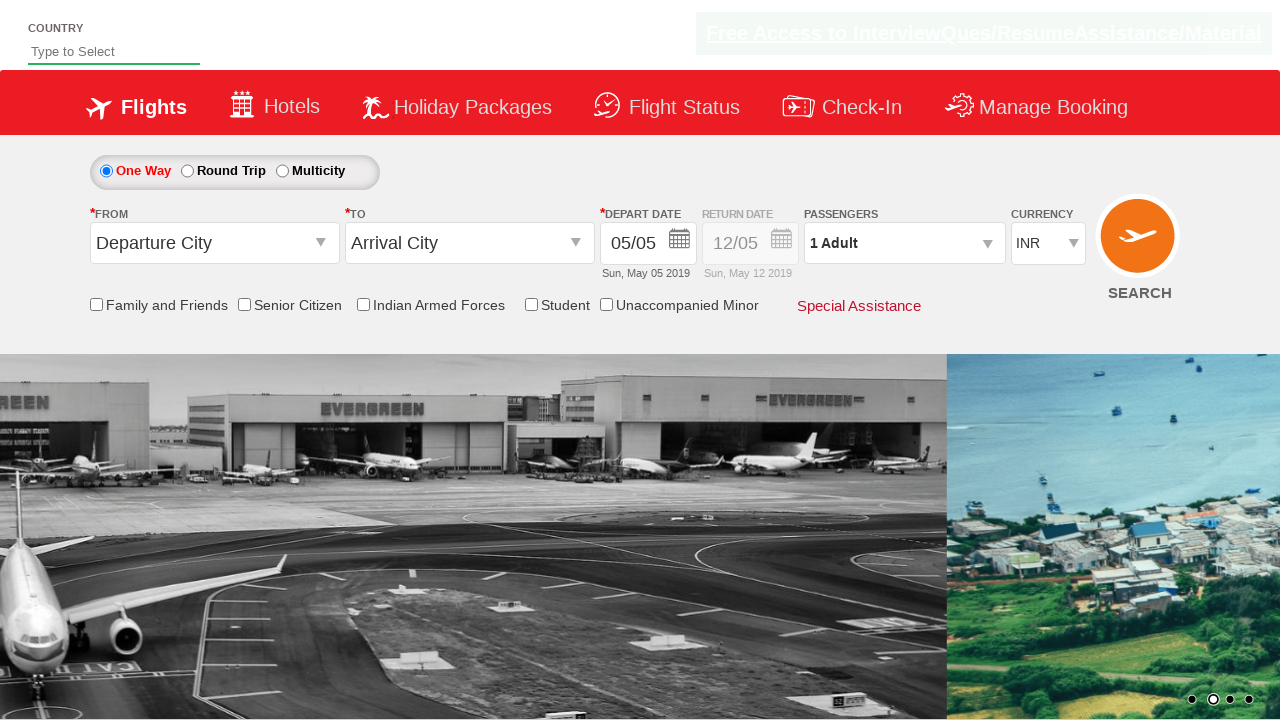

Clicked passenger info dropdown to open it at (904, 243) on #divpaxinfo
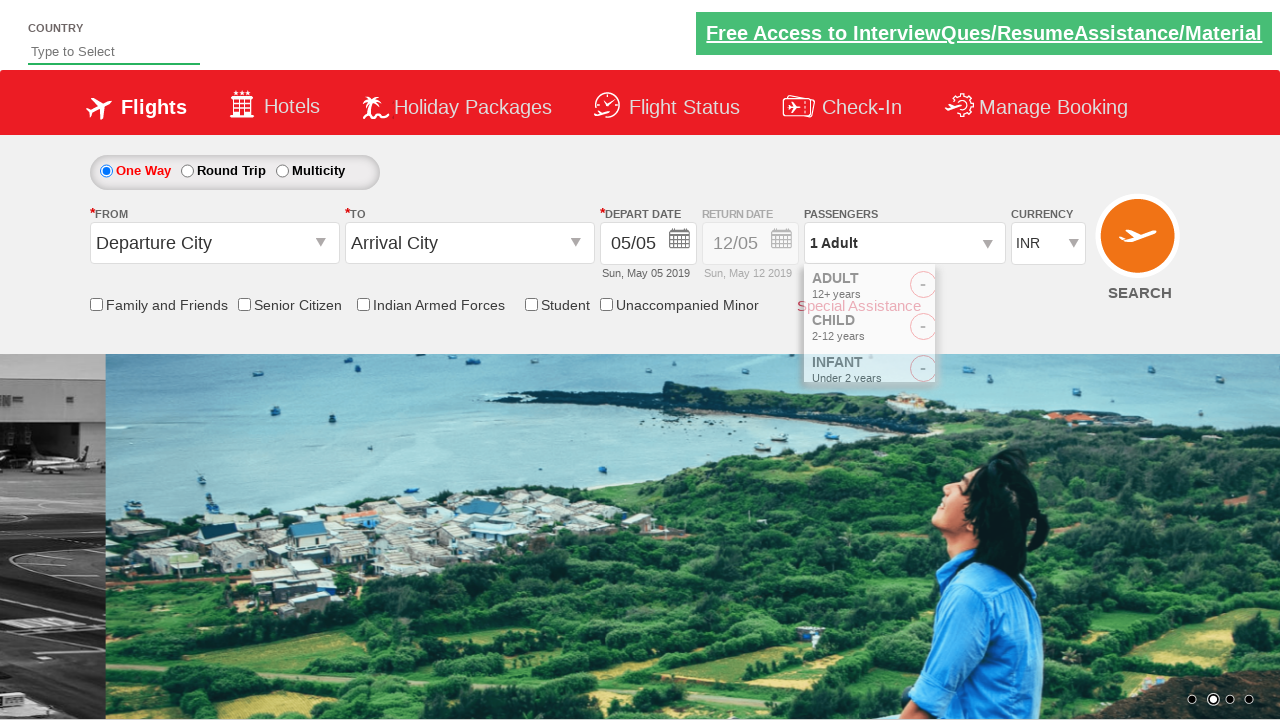

Increment adult button became visible
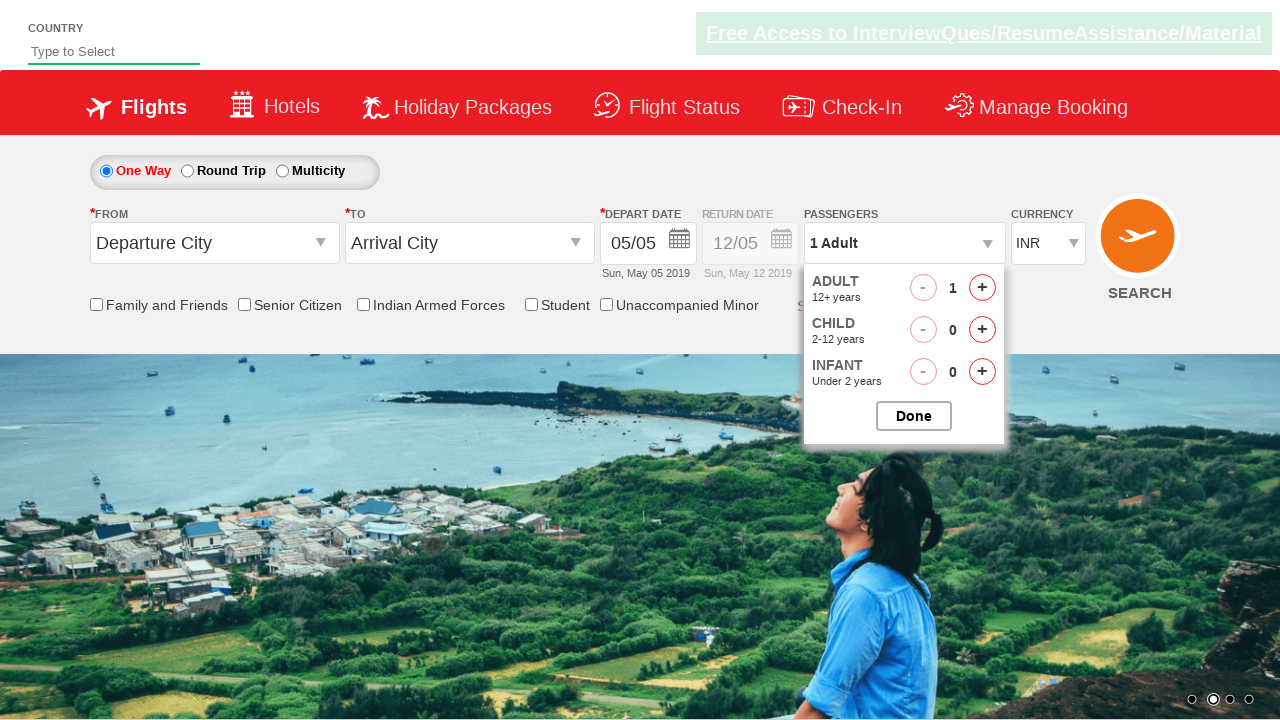

Clicked increment adult button (click 1 of 4) at (982, 288) on #hrefIncAdt
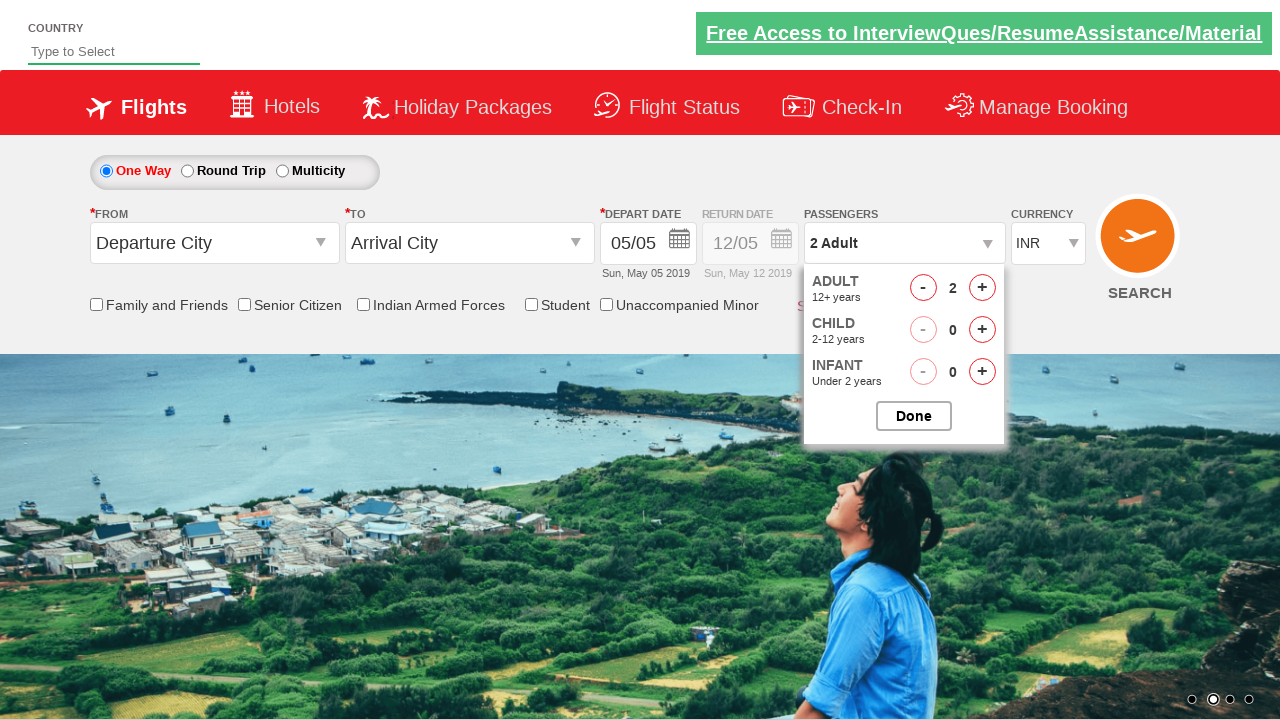

Clicked increment adult button (click 2 of 4) at (982, 288) on #hrefIncAdt
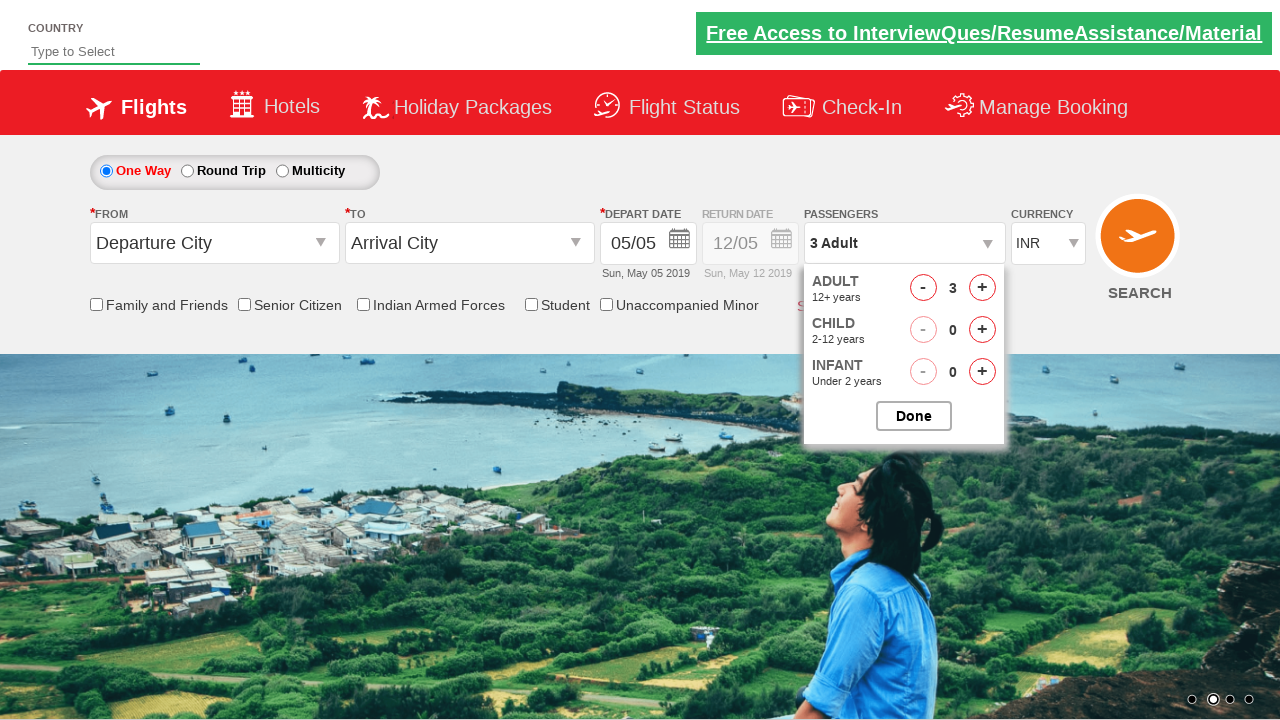

Clicked increment adult button (click 3 of 4) at (982, 288) on #hrefIncAdt
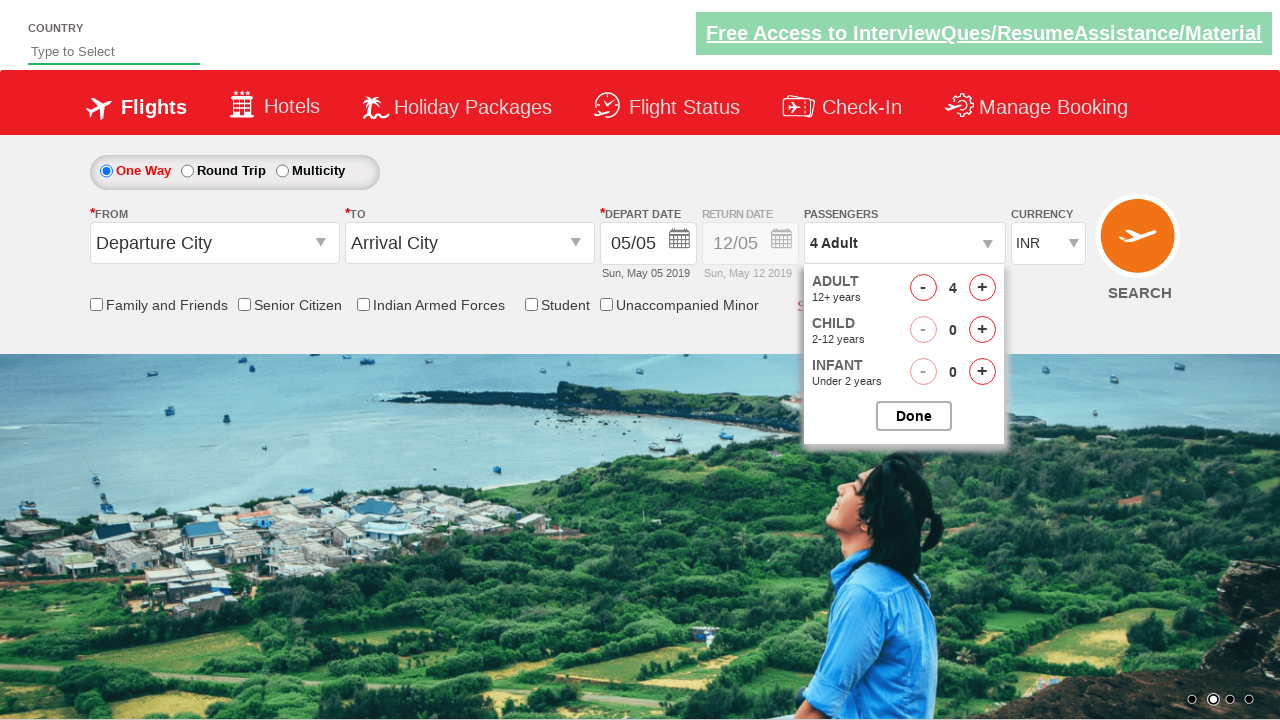

Clicked increment adult button (click 4 of 4) at (982, 288) on #hrefIncAdt
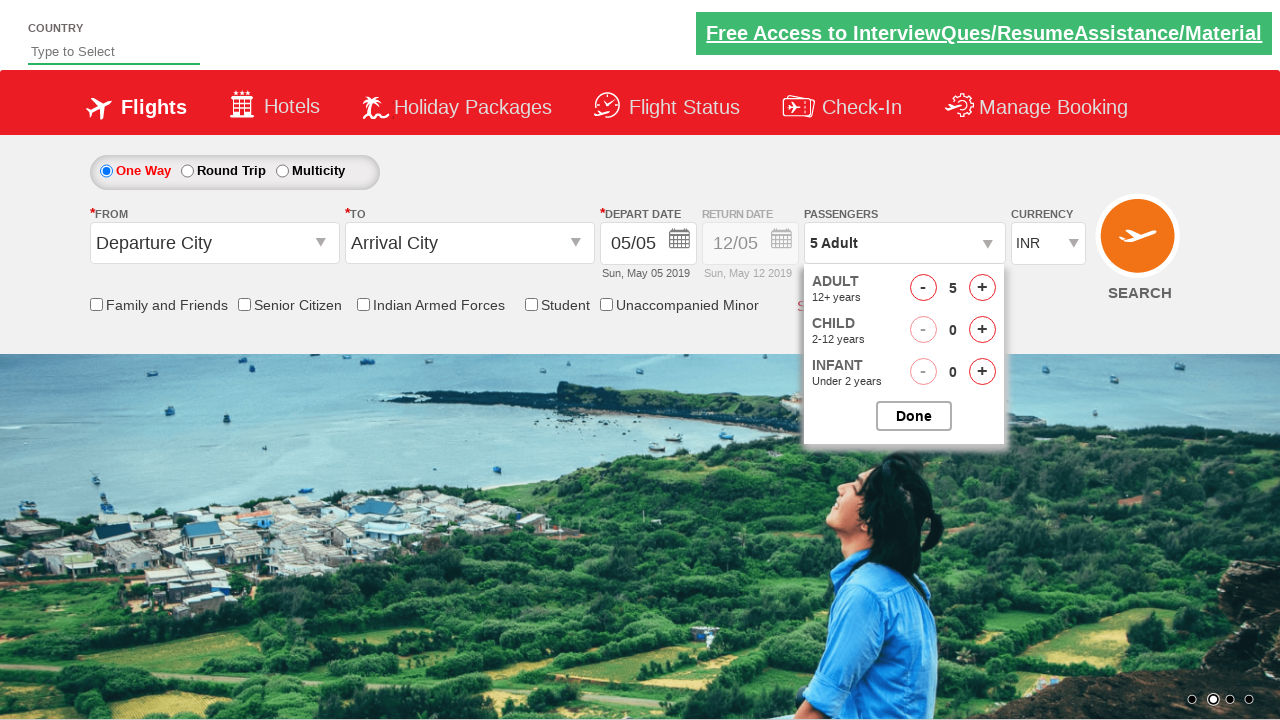

Closed passenger options dropdown at (914, 416) on #btnclosepaxoption
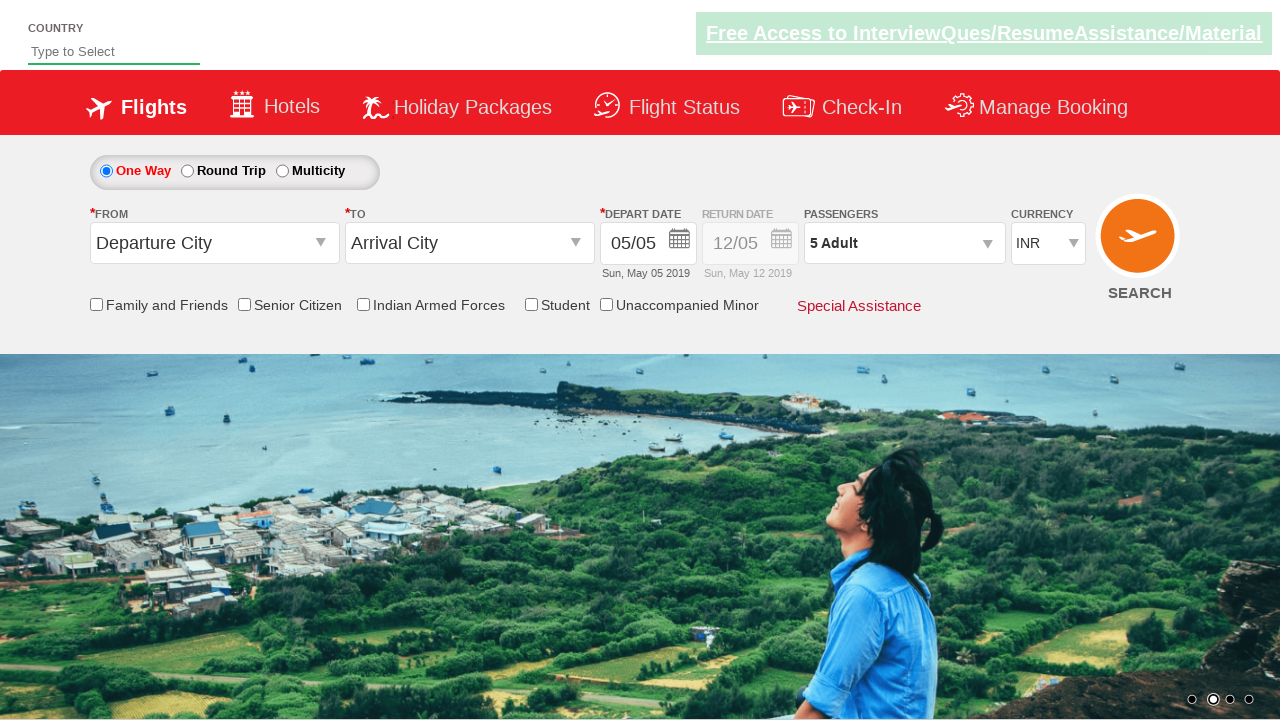

Verified passenger count displays '5 Adult'
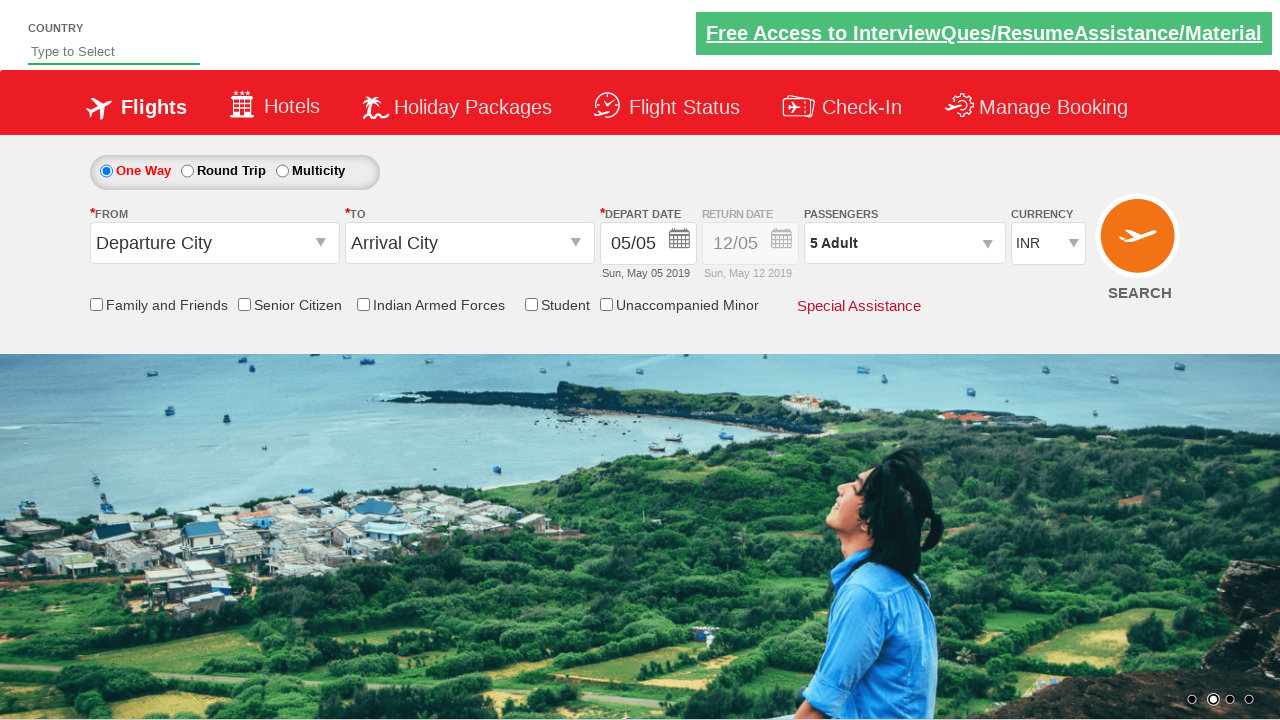

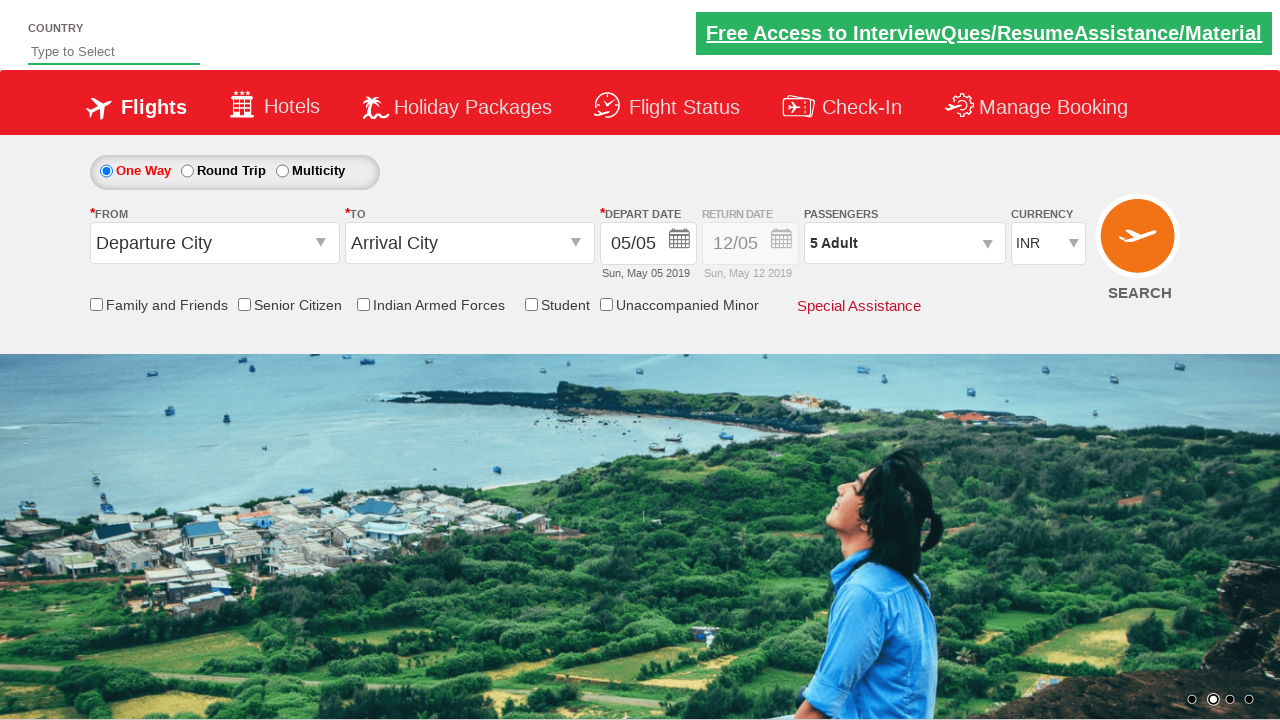